Tests redirect functionality by clicking through redirect links to reach a 404 page

Starting URL: https://the-internet.herokuapp.com/redirector

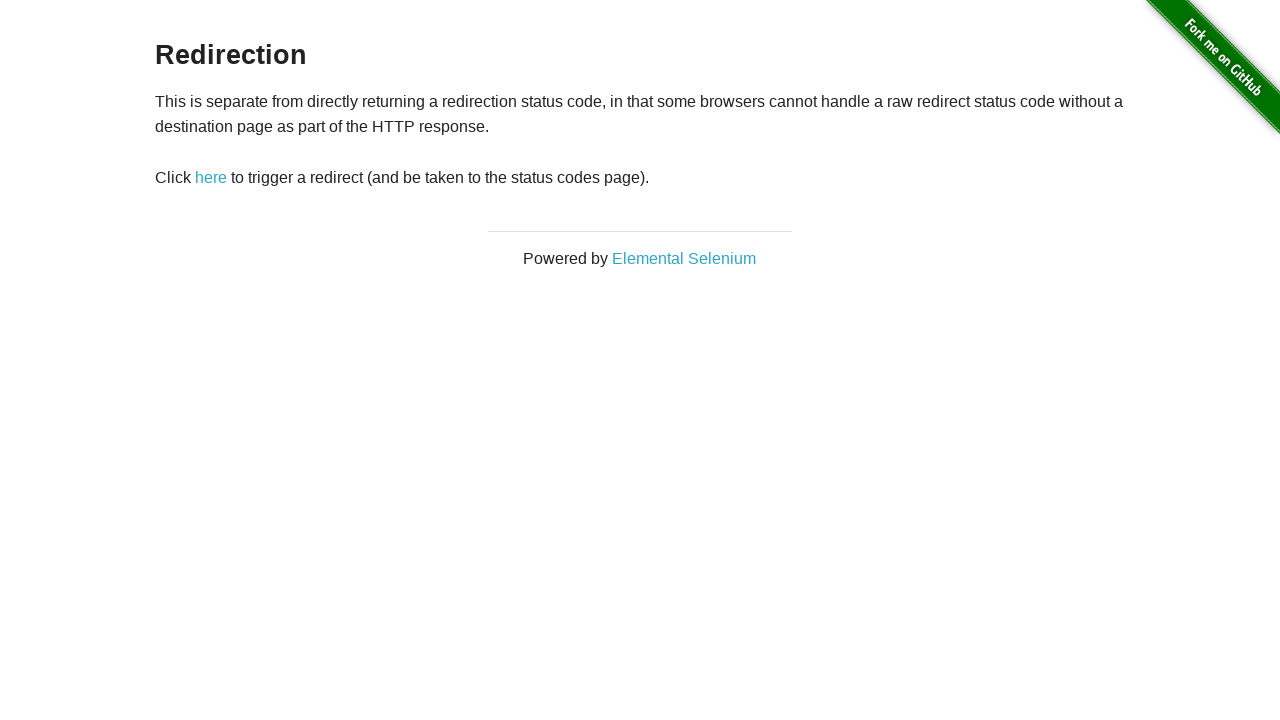

Clicked redirect button to start redirect chain at (211, 178) on #redirect
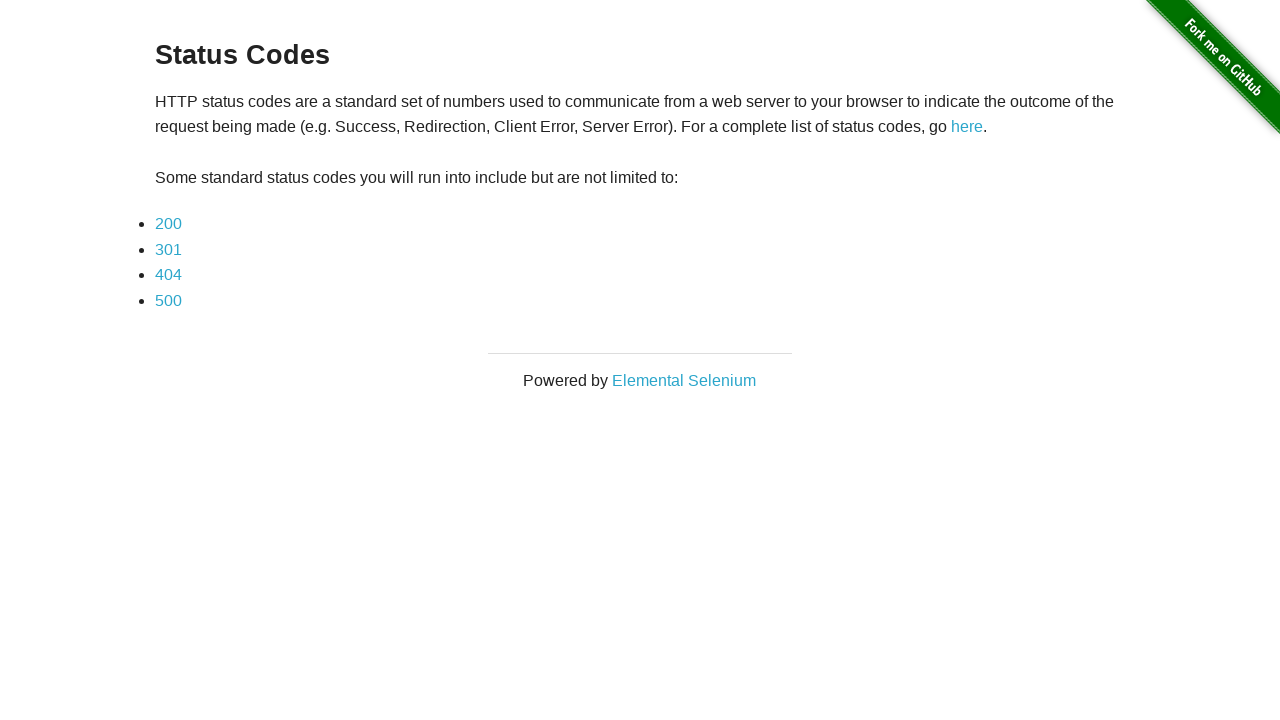

Clicked the third redirect link at (168, 275) on //*[@id="content"]/div/ul/li[3]/a
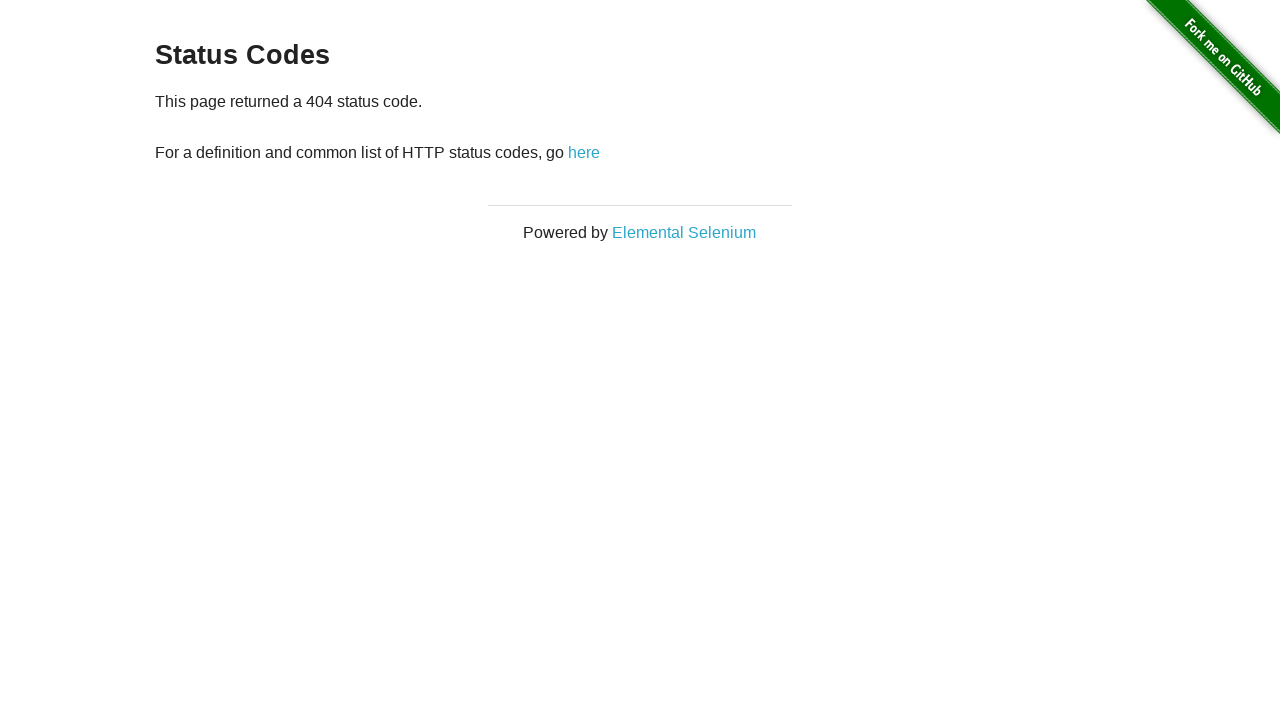

404 error page loaded successfully
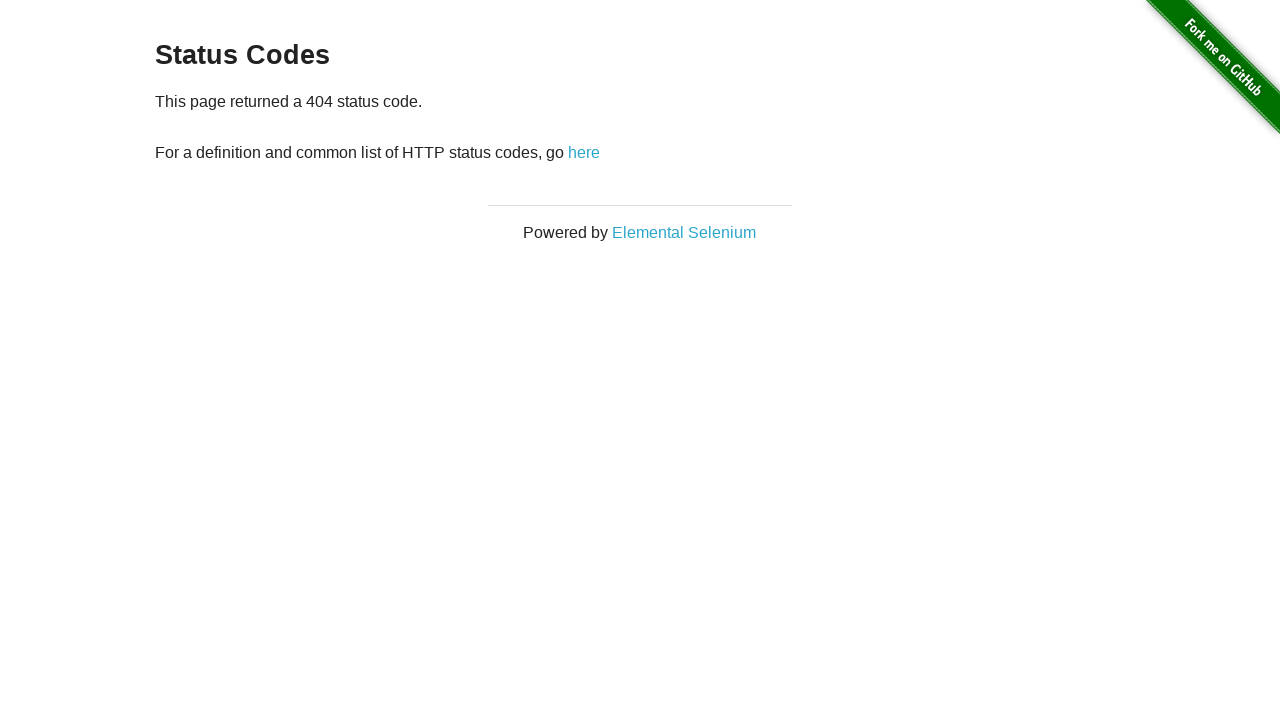

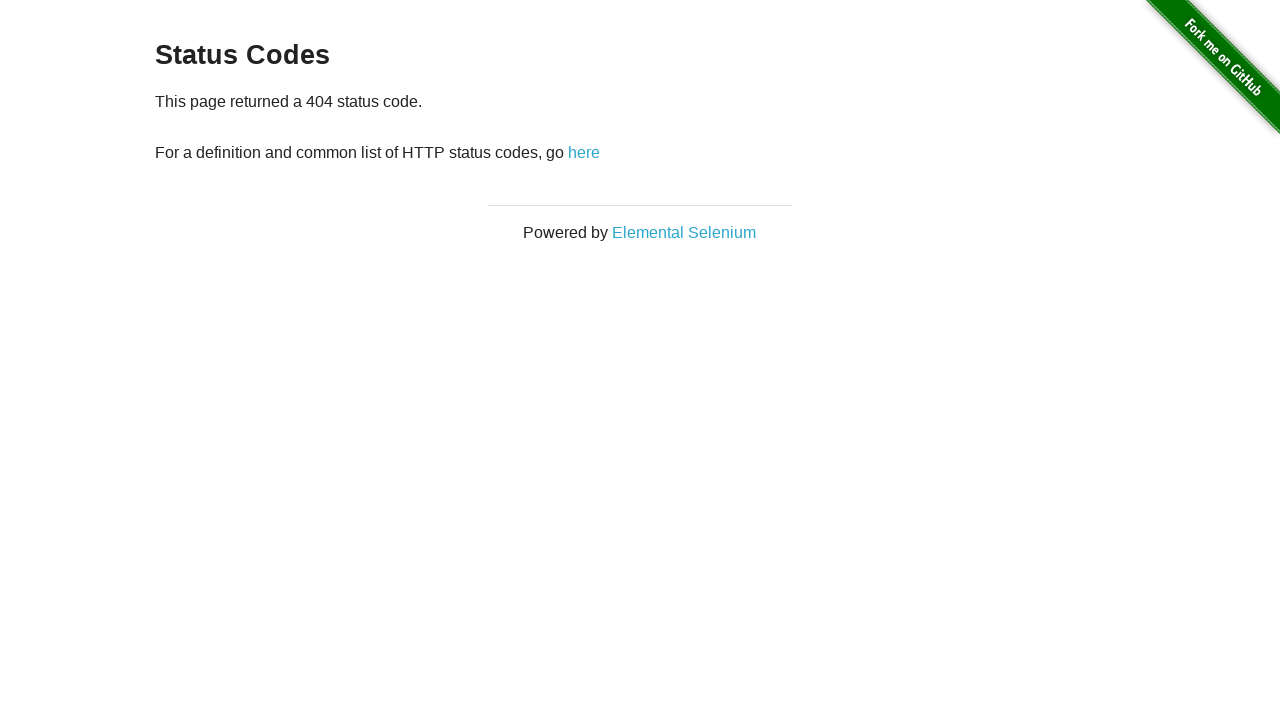